Tests that the Due column in table1 can be sorted in descending order by clicking the column header twice, then verifies the values are properly sorted from highest to lowest.

Starting URL: http://the-internet.herokuapp.com/tables

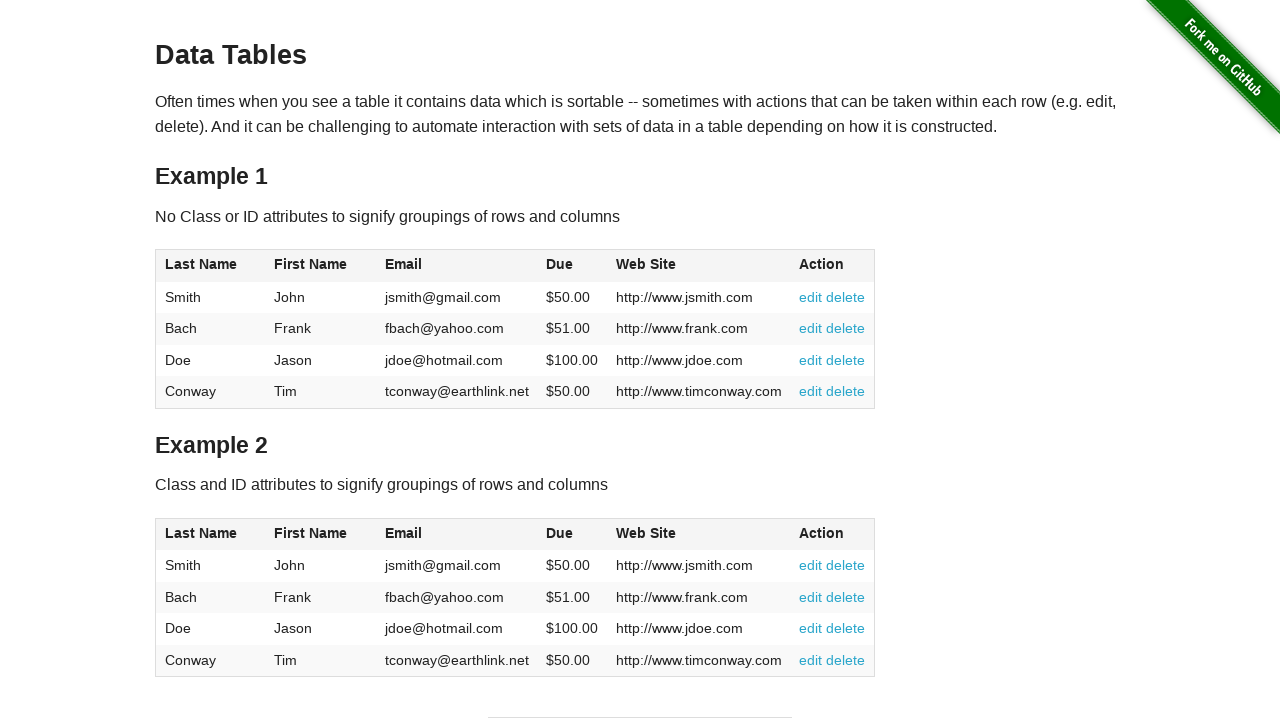

Clicked Due column header in table1 (first click) at (572, 266) on #table1 thead tr th:nth-of-type(4)
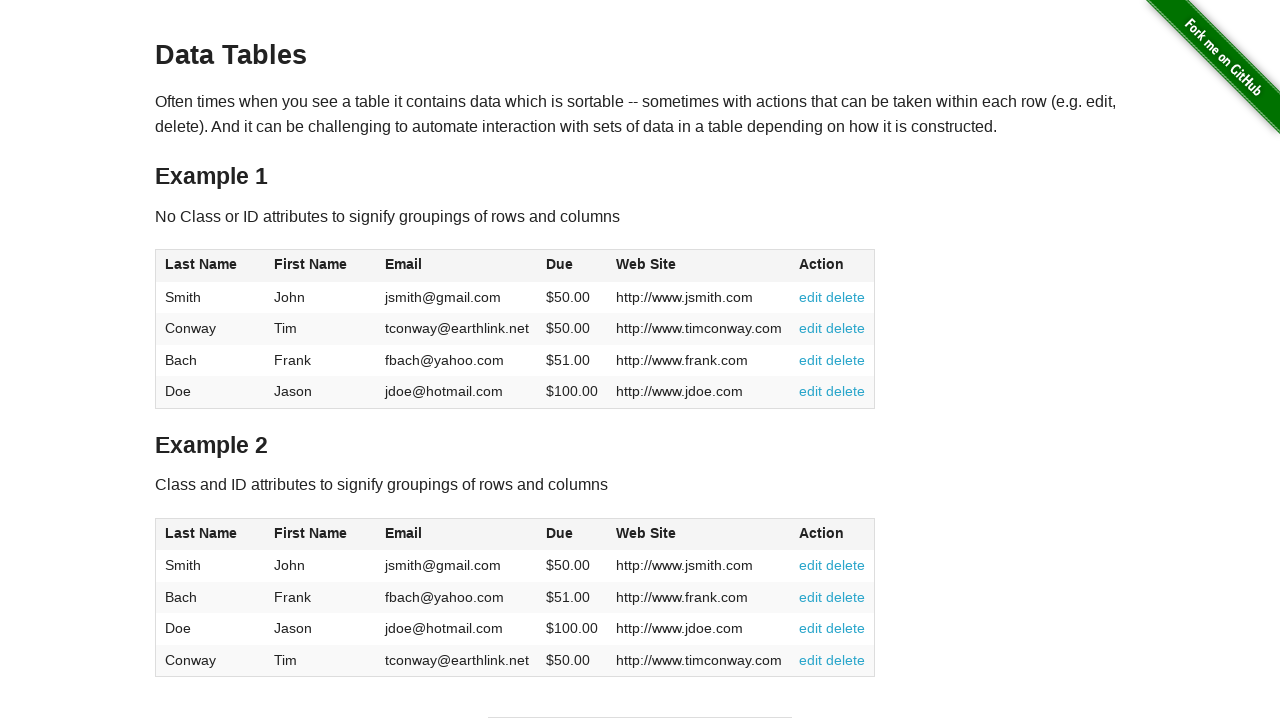

Clicked Due column header in table1 (second click to sort descending) at (572, 266) on #table1 thead tr th:nth-of-type(4)
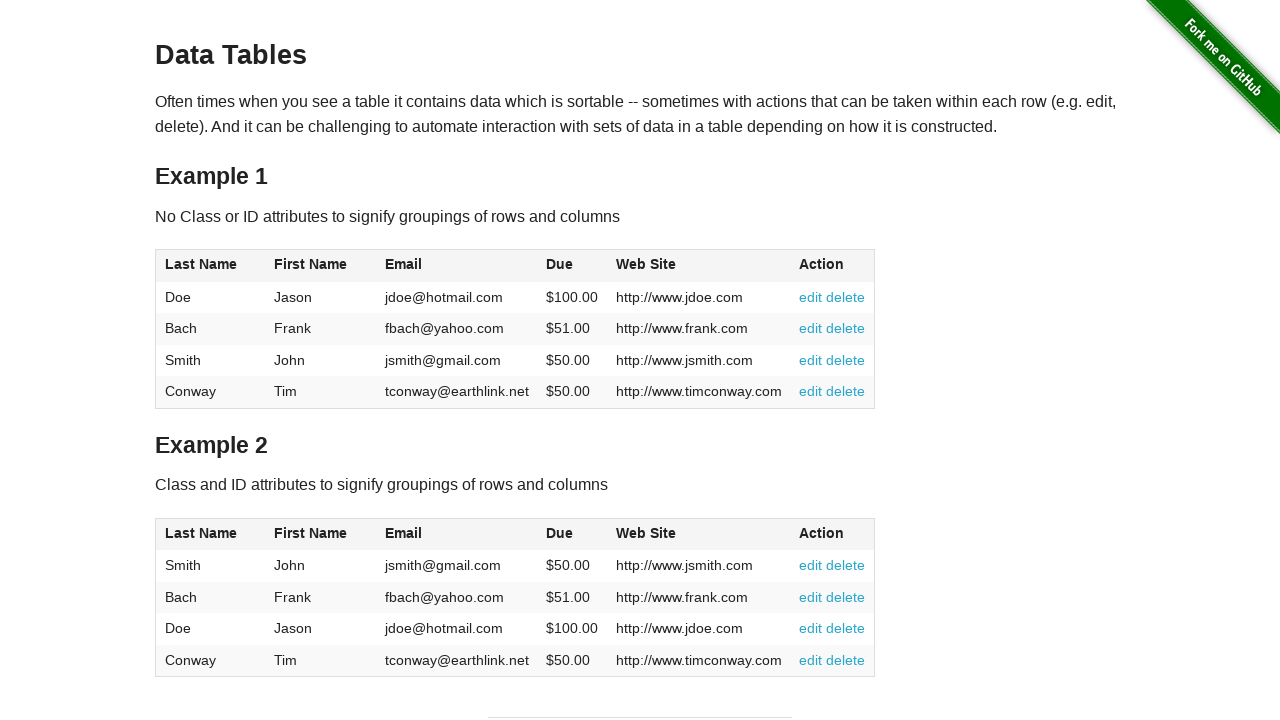

Waited for table to be sorted and Due column (4th column) to be present
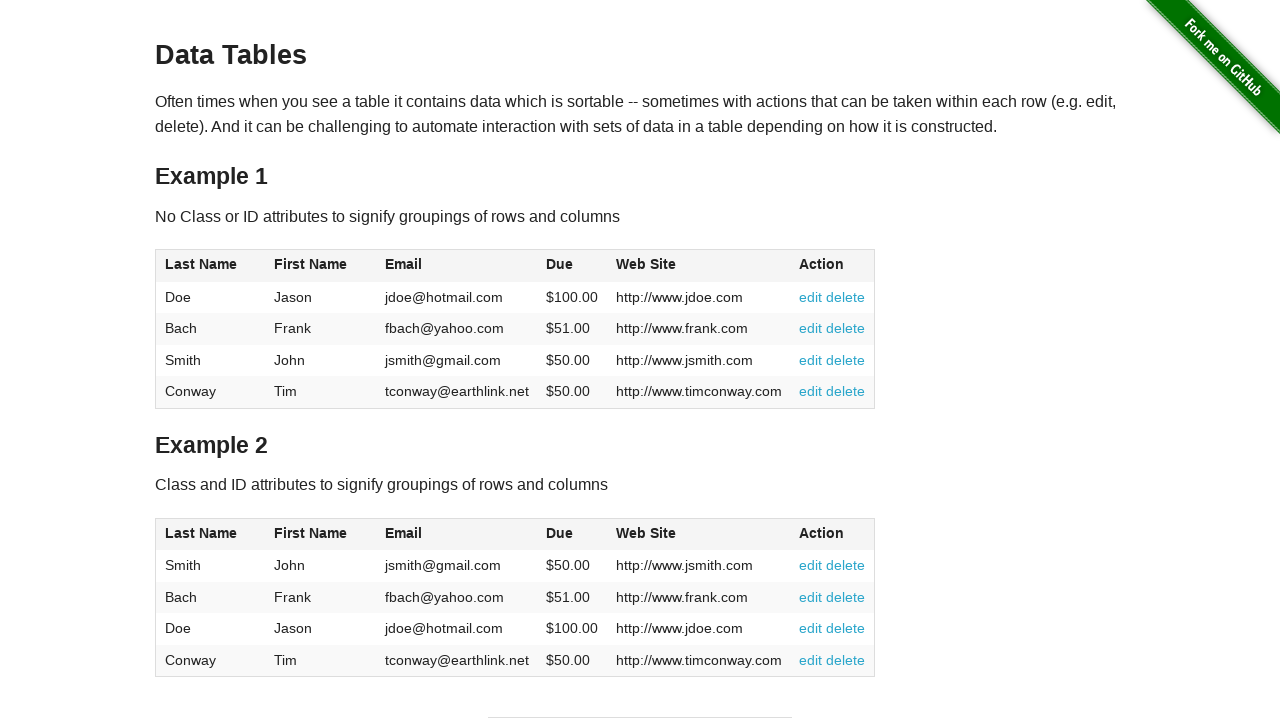

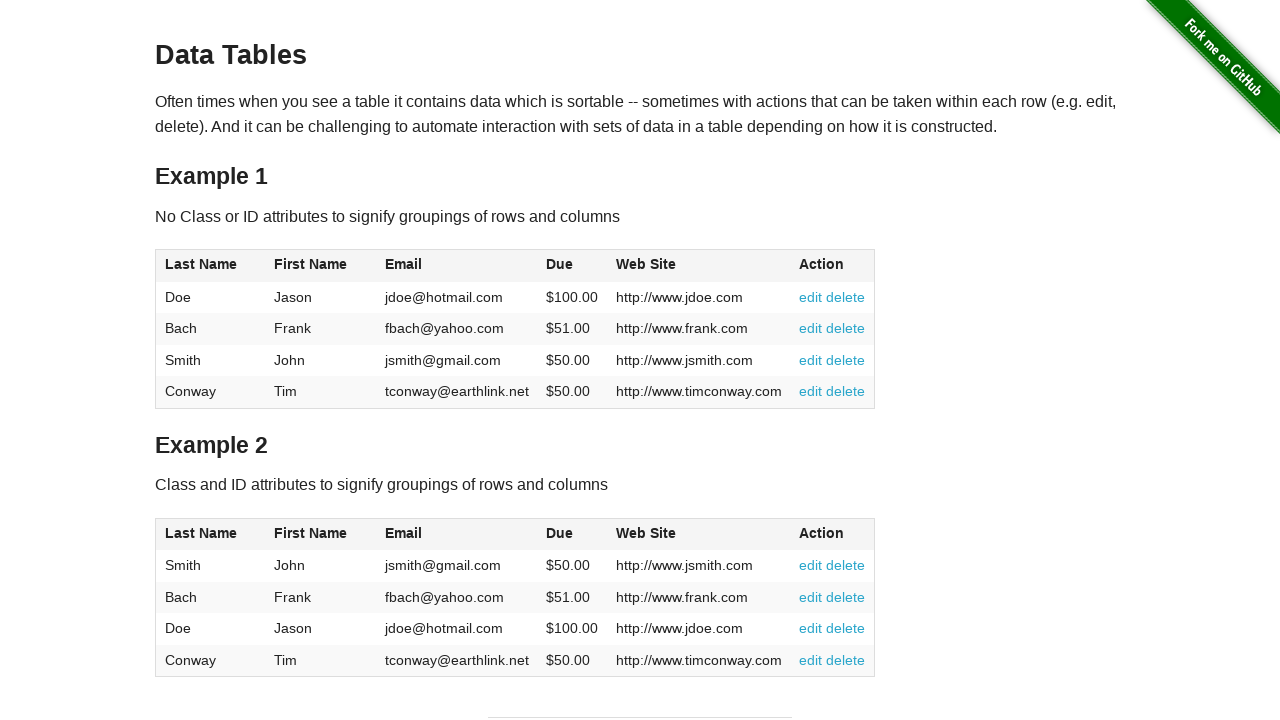